Tests JavaScript alert handling by navigating to the alerts page, triggering three different types of alerts (basic alert, confirm dialog, and prompt dialog), and interacting with each one (accepting, dismissing, and entering text).

Starting URL: https://the-internet.herokuapp.com/

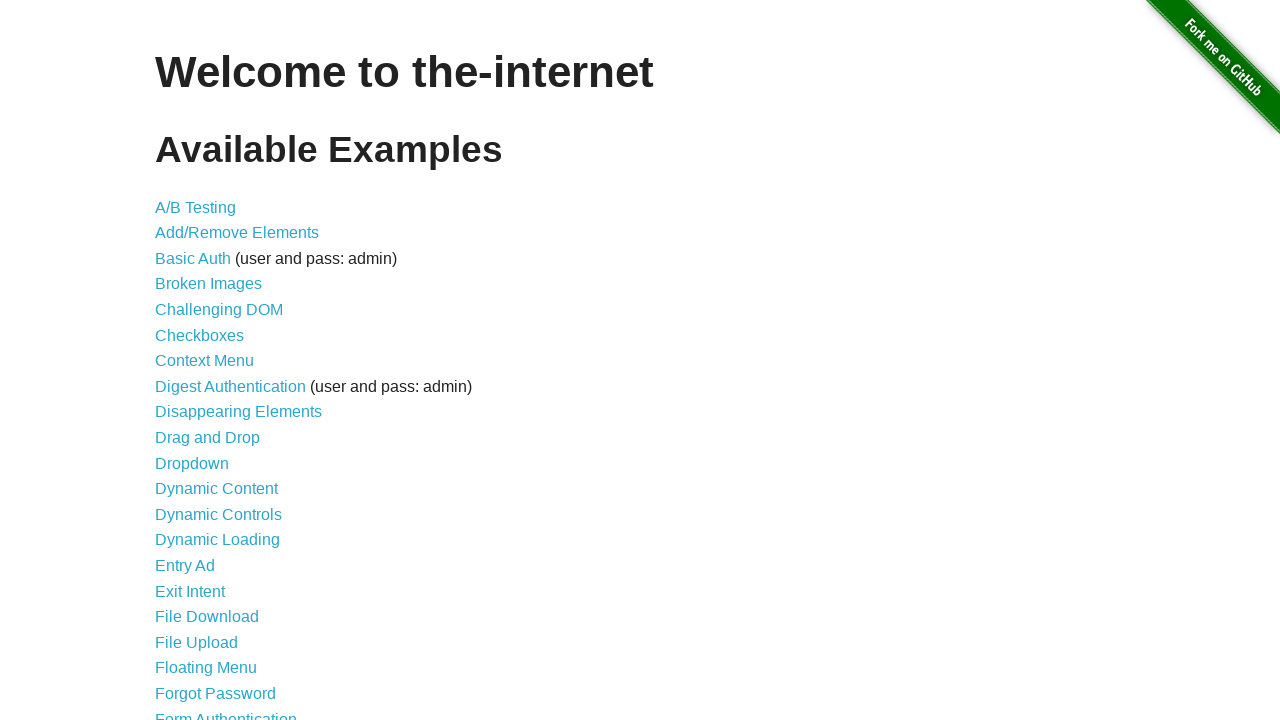

Navigated to the-internet.herokuapp.com home page
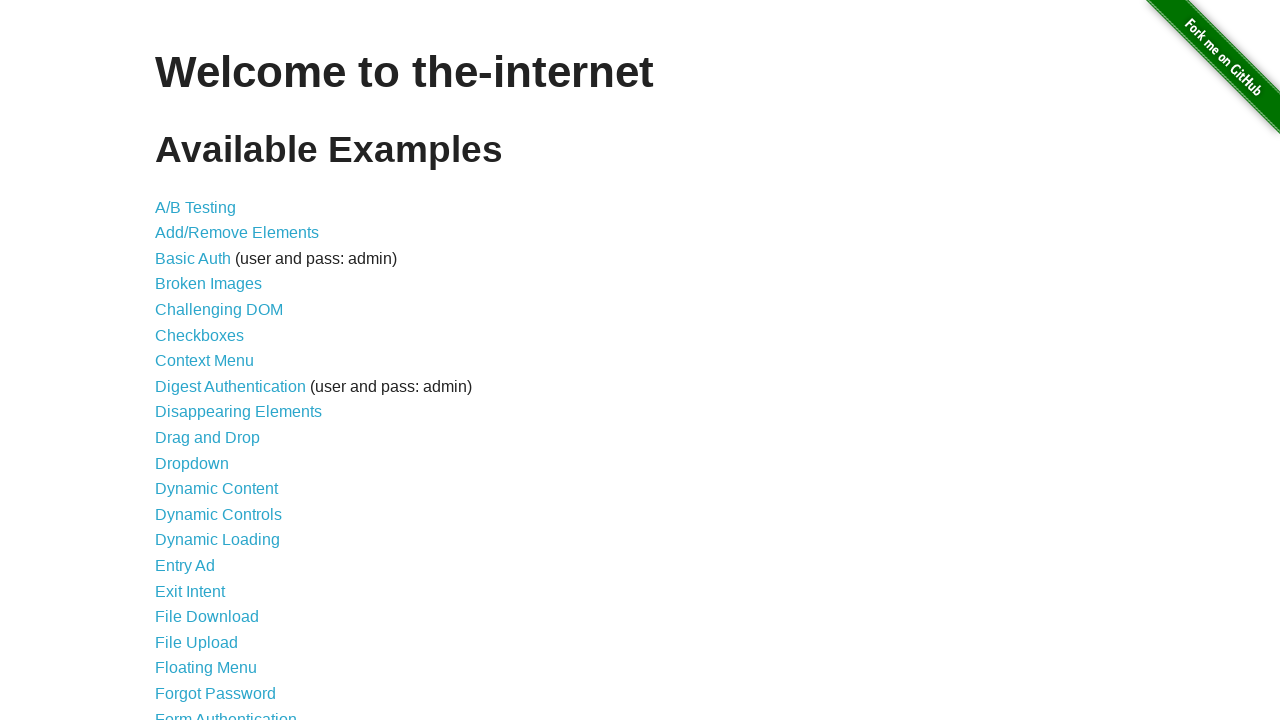

Clicked on JavaScript Alerts link at (214, 361) on text=JavaScript Alerts
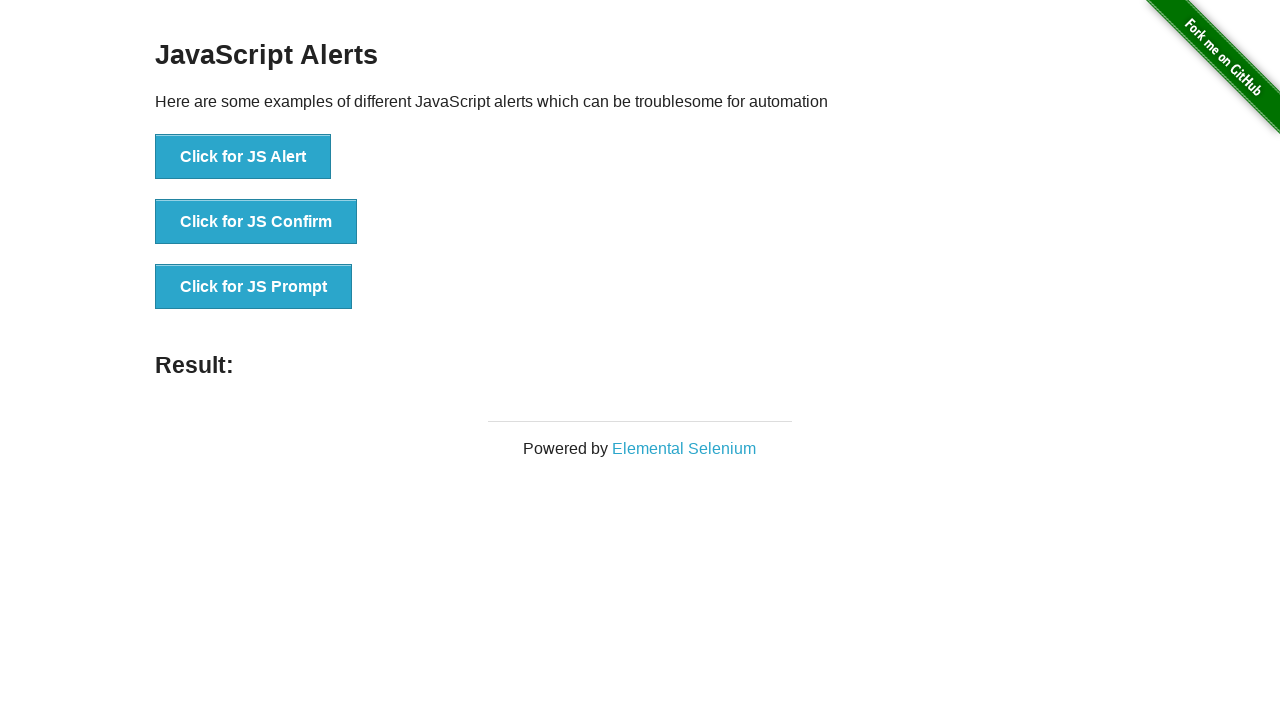

Triggered and accepted basic JavaScript alert at (243, 157) on xpath=//button[text()='Click for JS Alert']
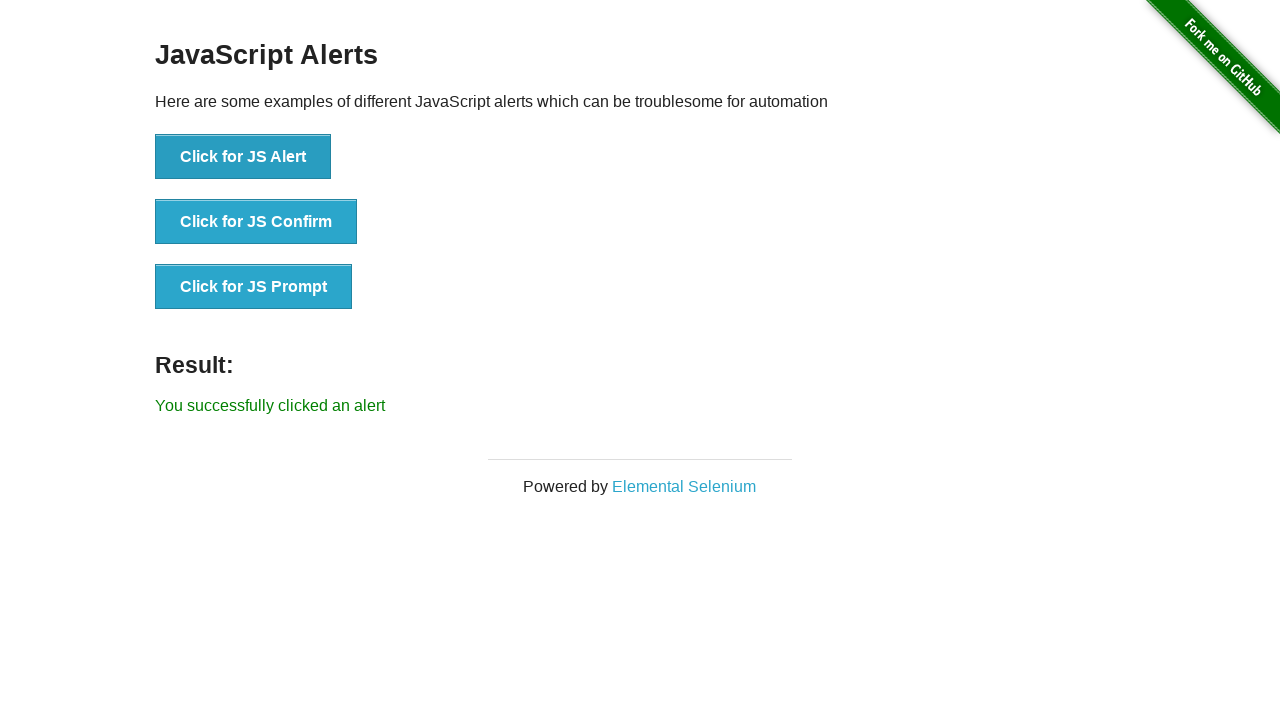

Triggered and dismissed JavaScript confirm dialog at (256, 222) on xpath=//button[text()='Click for JS Confirm']
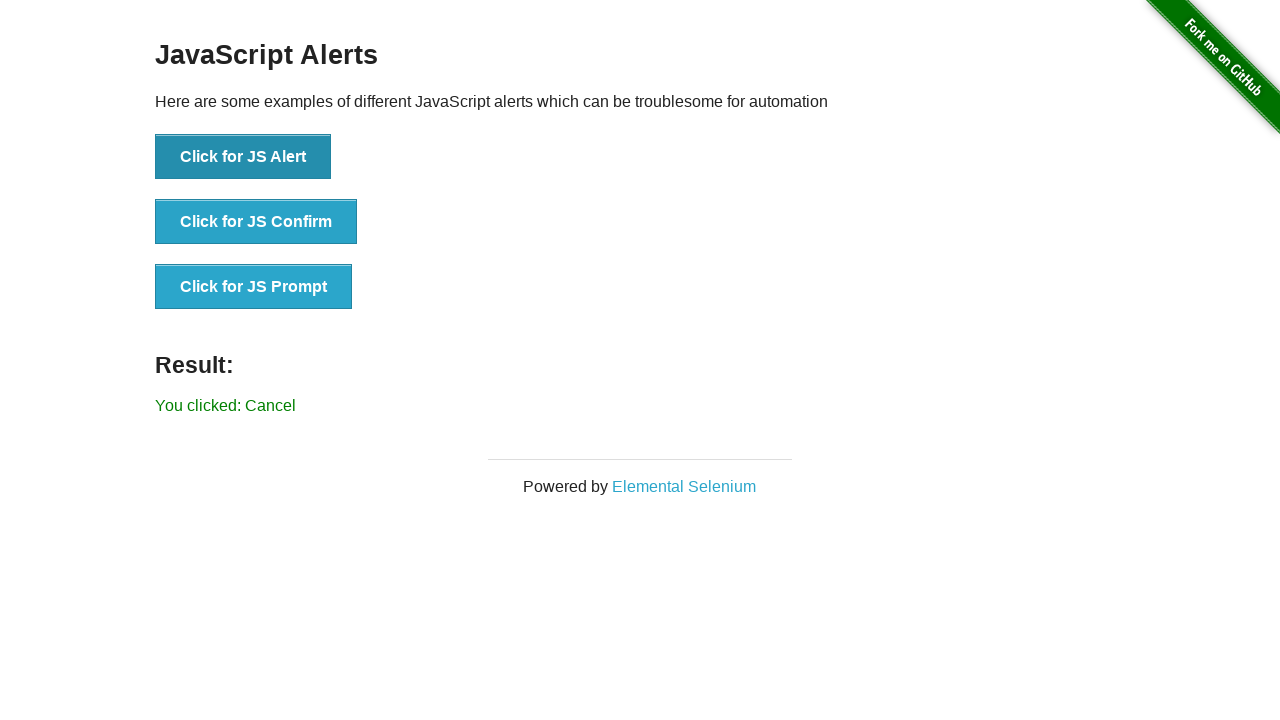

Triggered JavaScript prompt dialog and entered 'Vijaykumar' at (254, 287) on xpath=//button[text()='Click for JS Prompt']
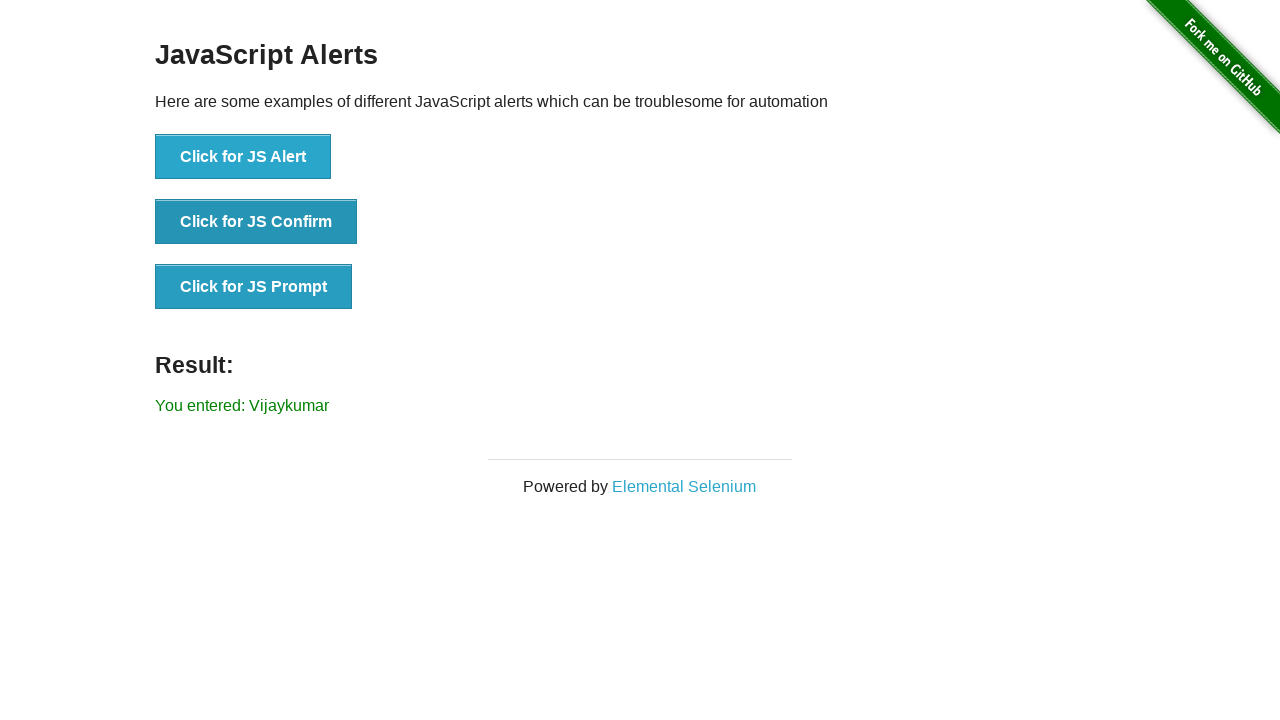

Result message appeared after prompt interaction
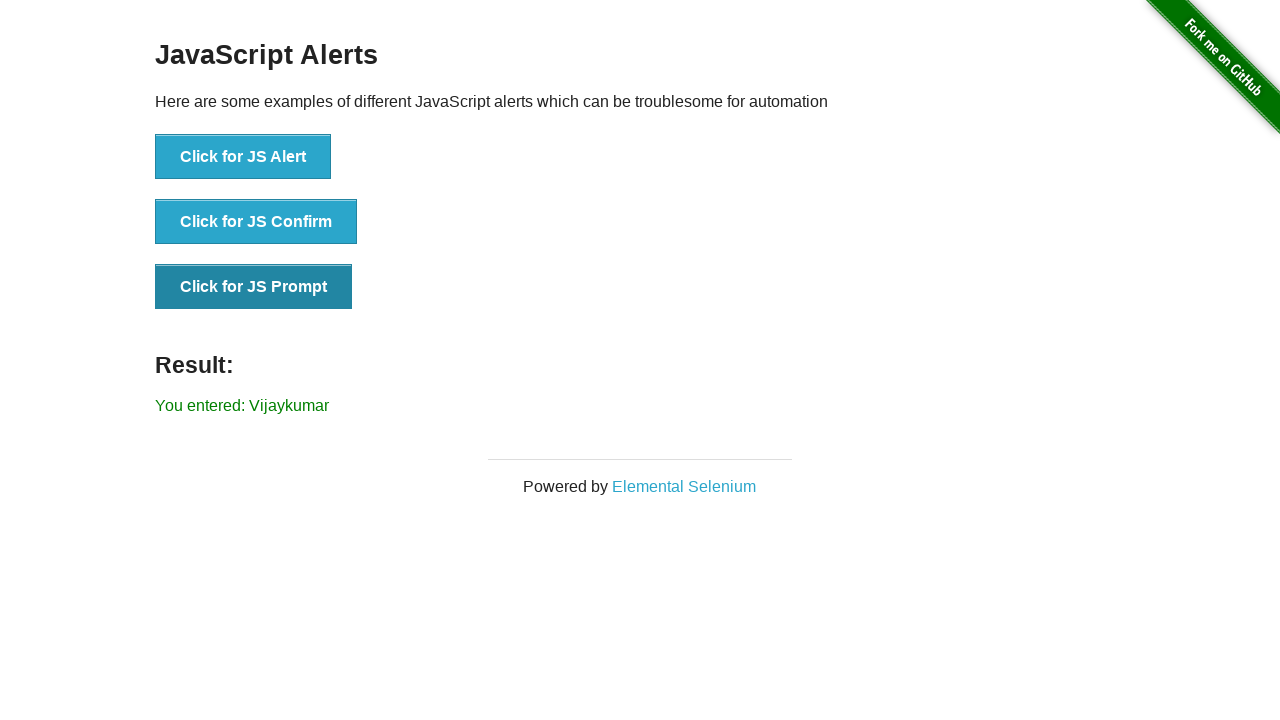

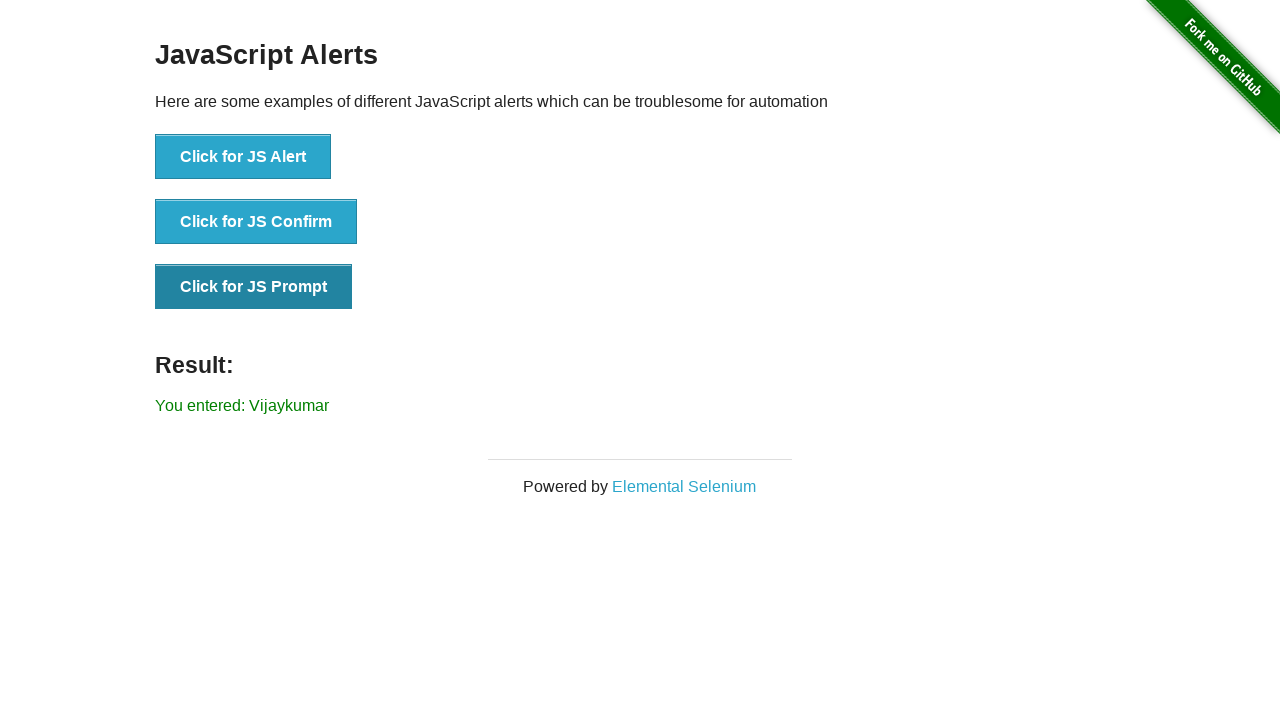